Tests JavaScript prompt alert by clicking the "Click for JS Prompt" button, entering text in the prompt, accepting it, and verifying the entered text is displayed.

Starting URL: https://practice.cydeo.com/javascript_alerts

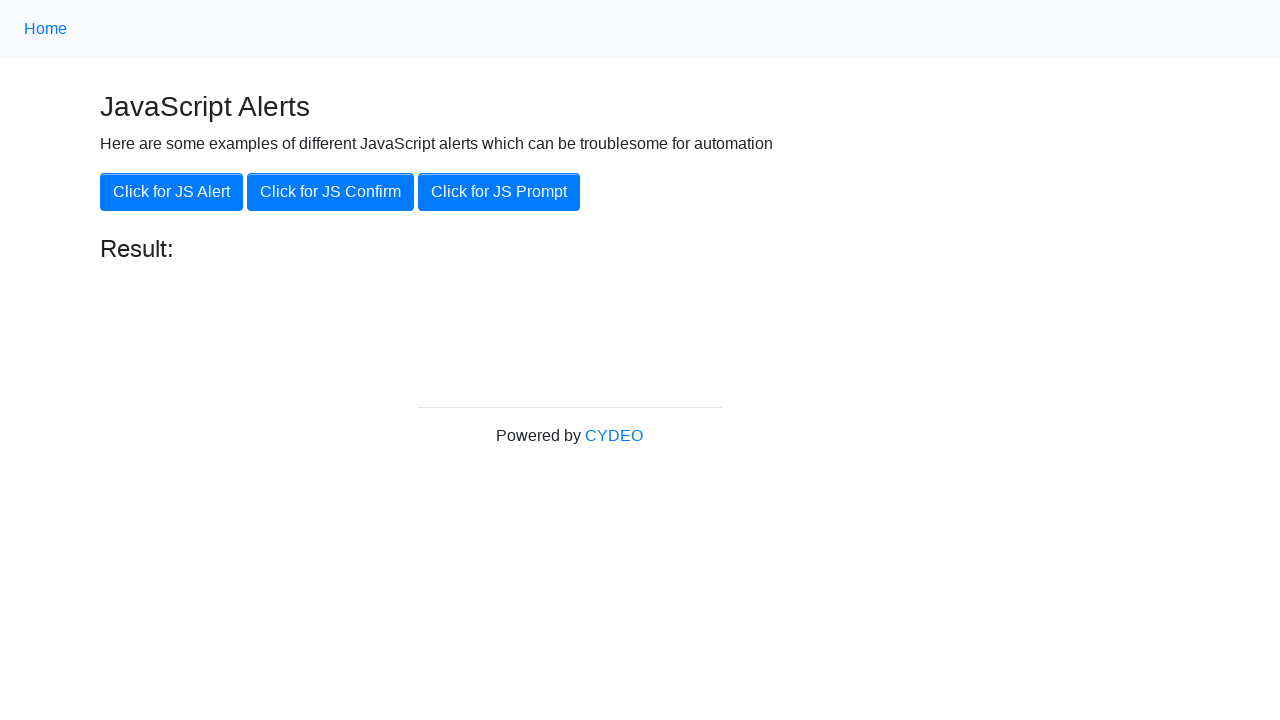

Set up dialog handler to accept prompt with 'hello'
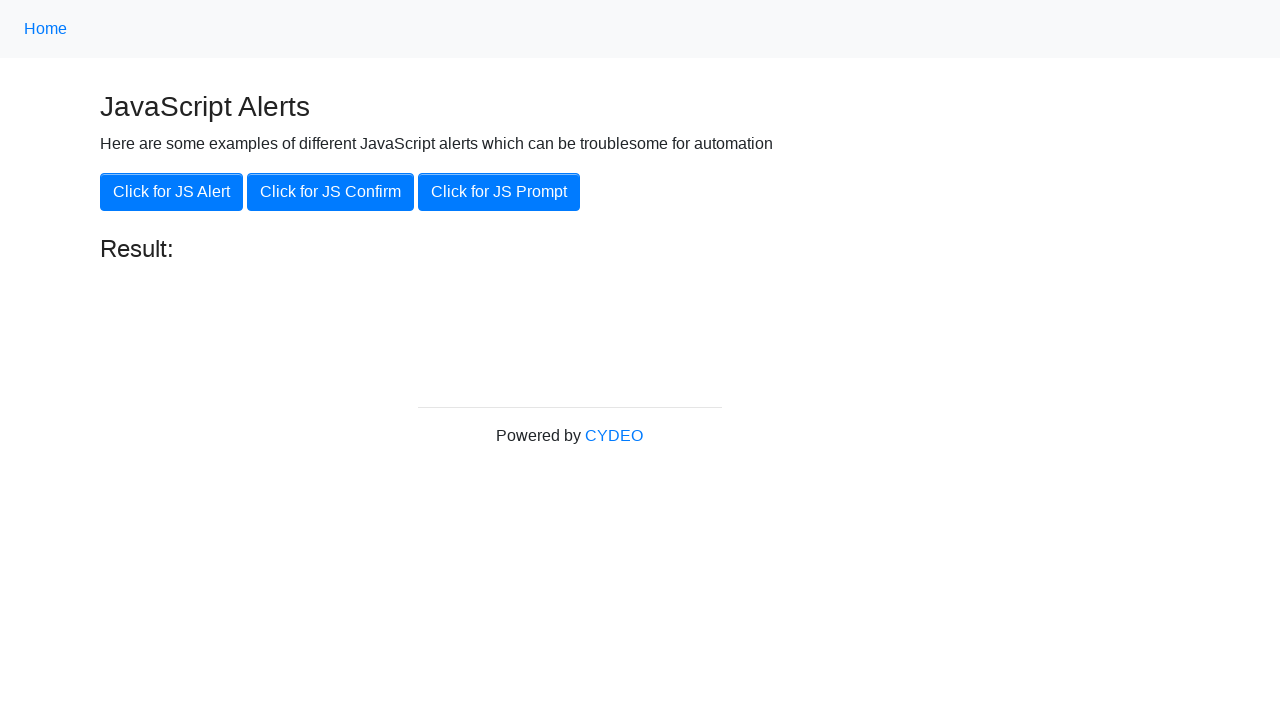

Clicked 'Click for JS Prompt' button to trigger JavaScript prompt at (499, 192) on xpath=//button[.='Click for JS Prompt']
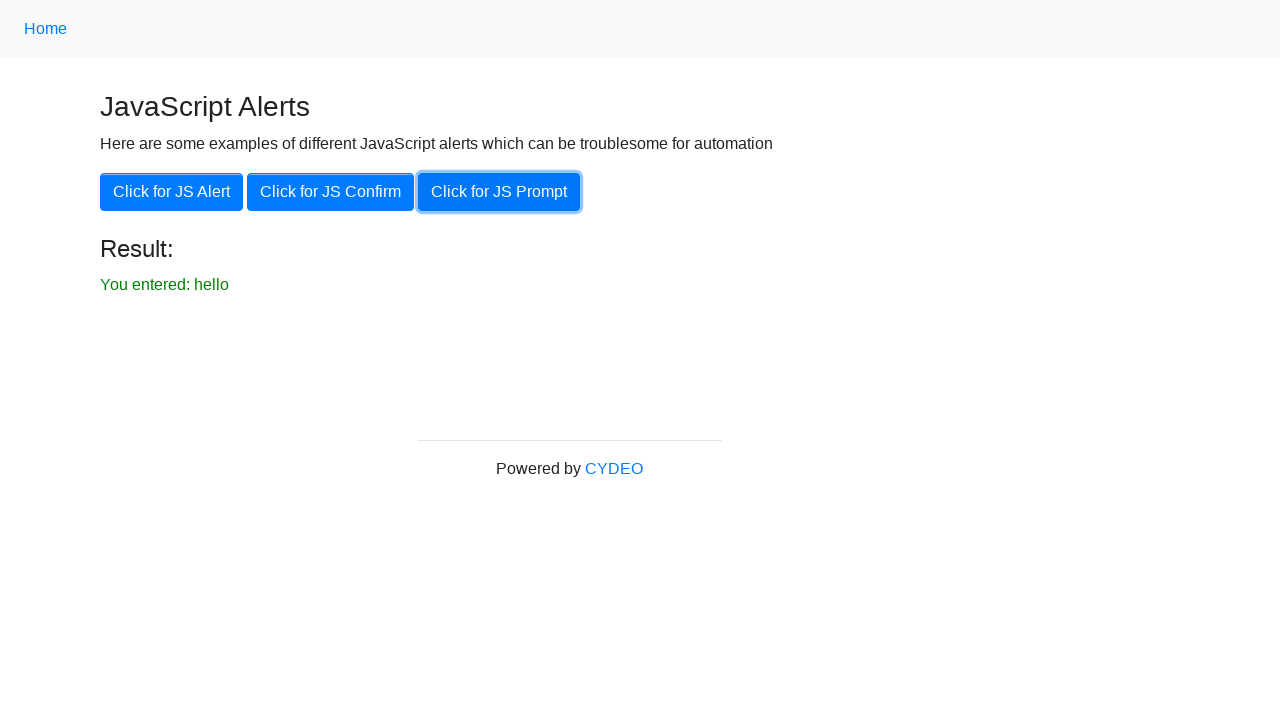

Result text element became visible
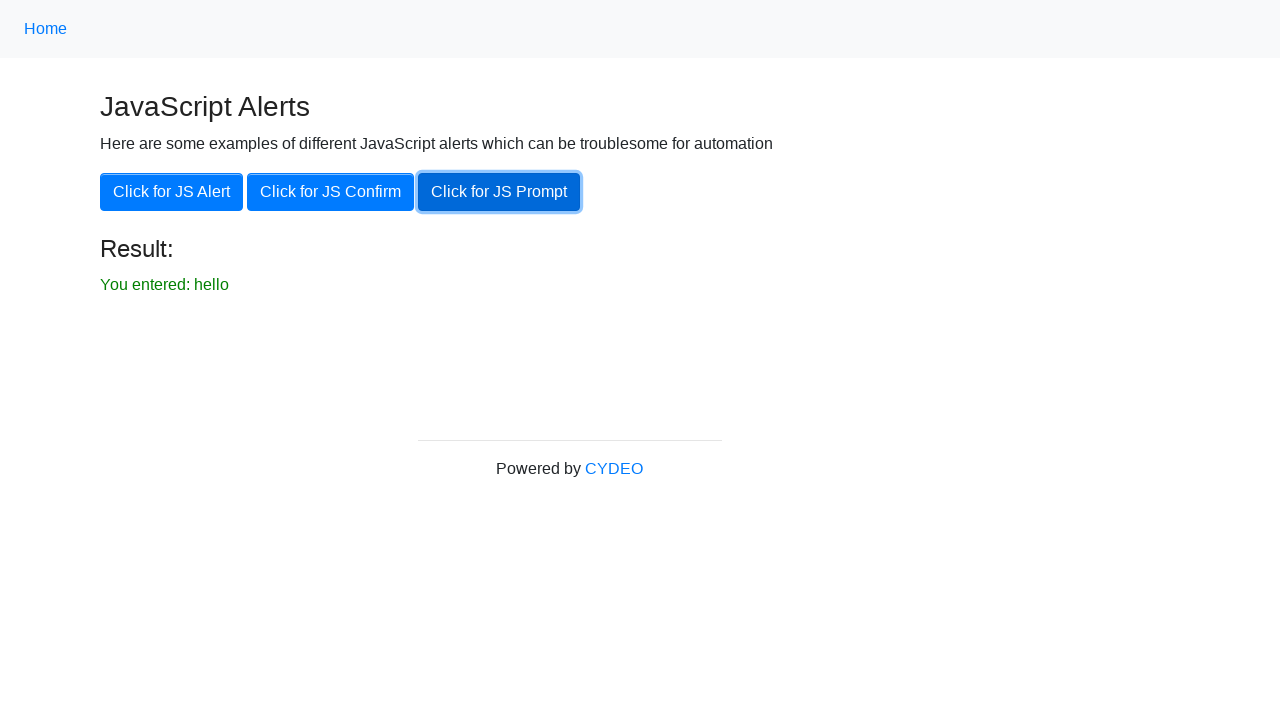

Verified result text displays 'You entered: hello'
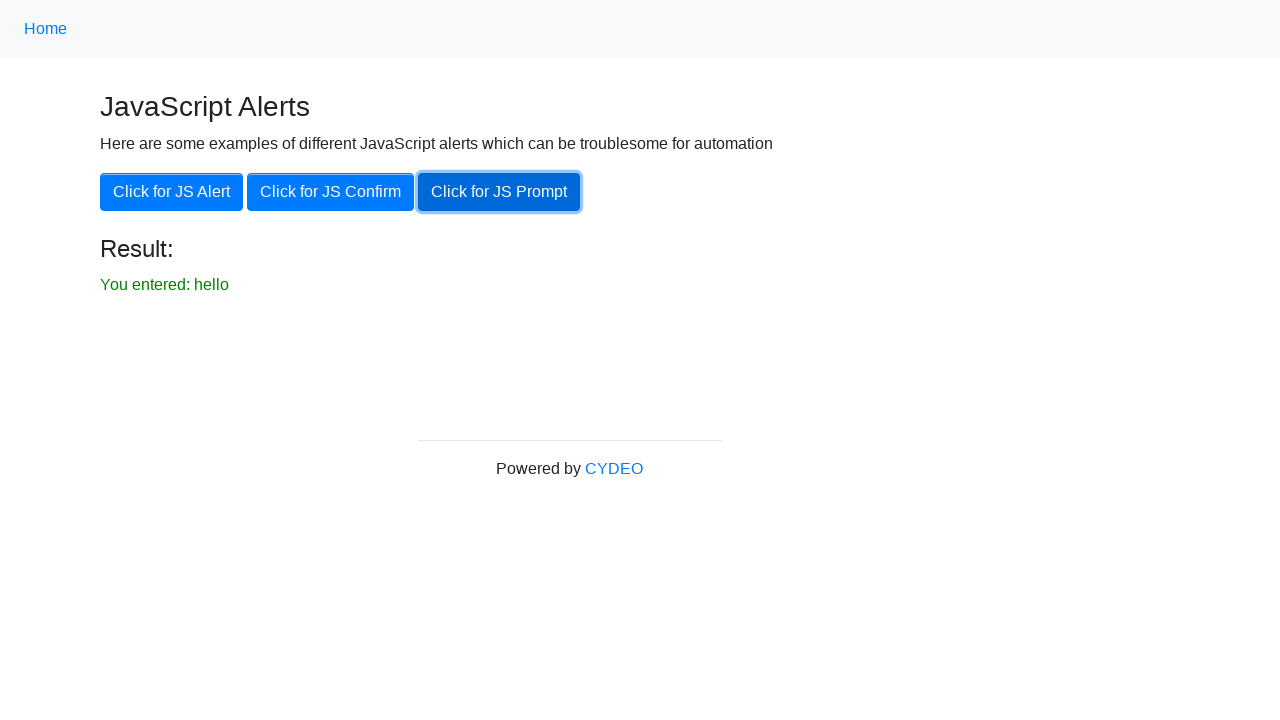

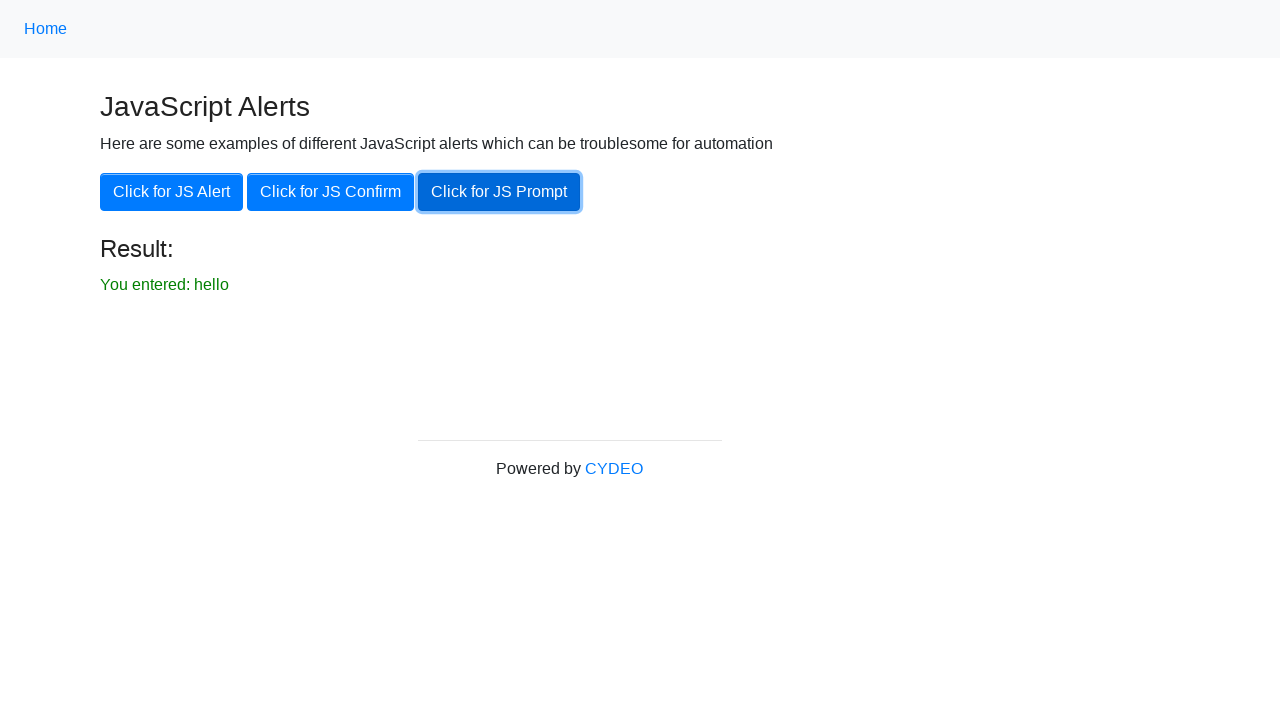